Navigates to BasicElements page and fills a textarea field with text

Starting URL: http://automationbykrishna.com

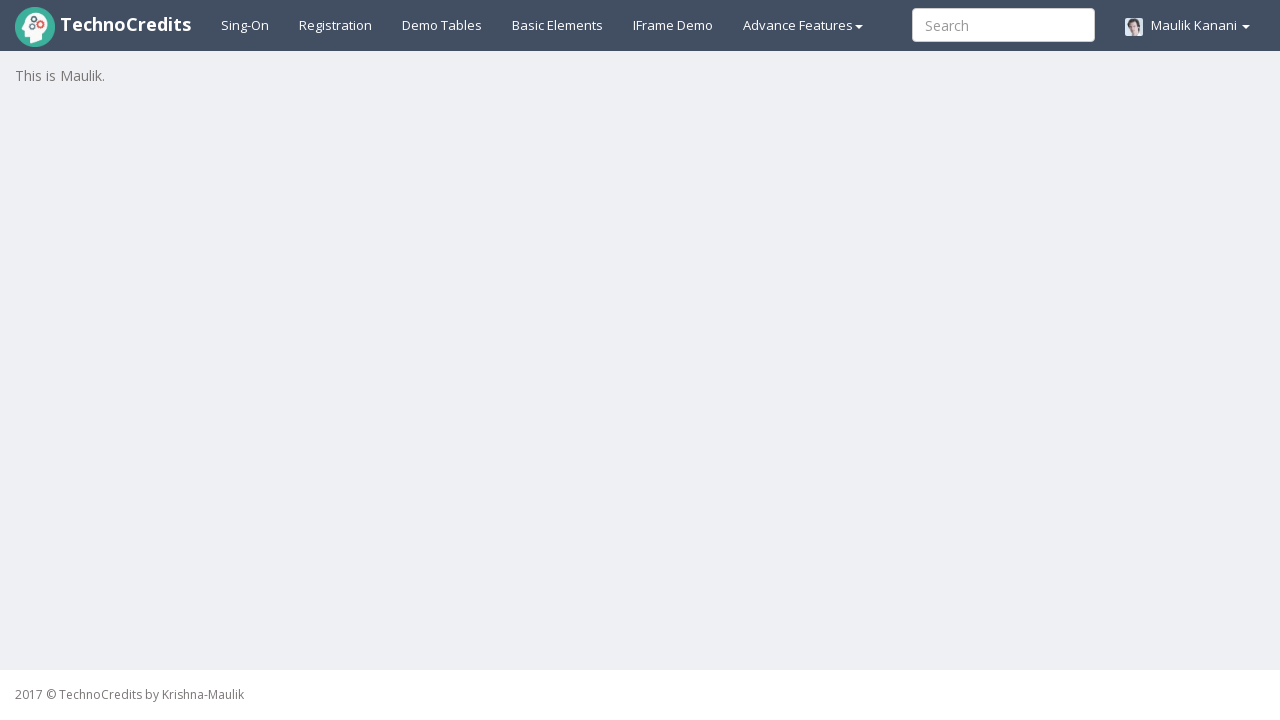

Clicked on BasicElements link to navigate to the page at (558, 25) on a#basicelements
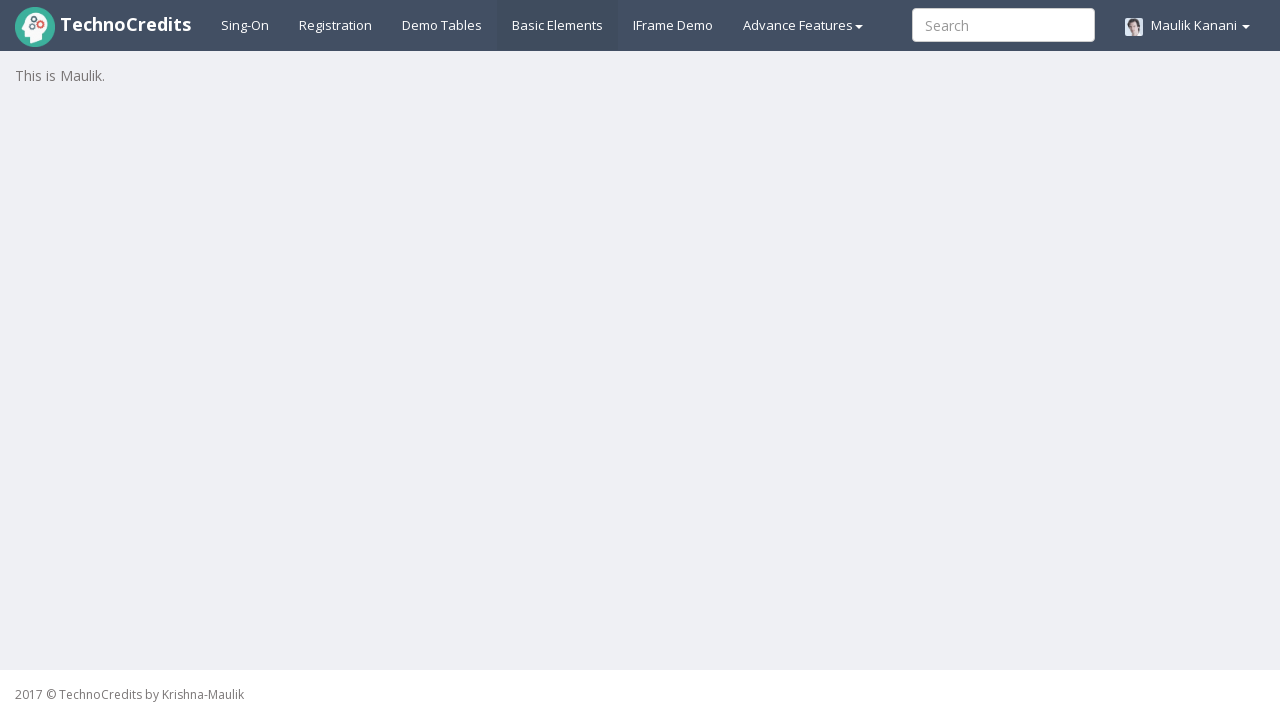

Waited for textarea element to load on BasicElements page
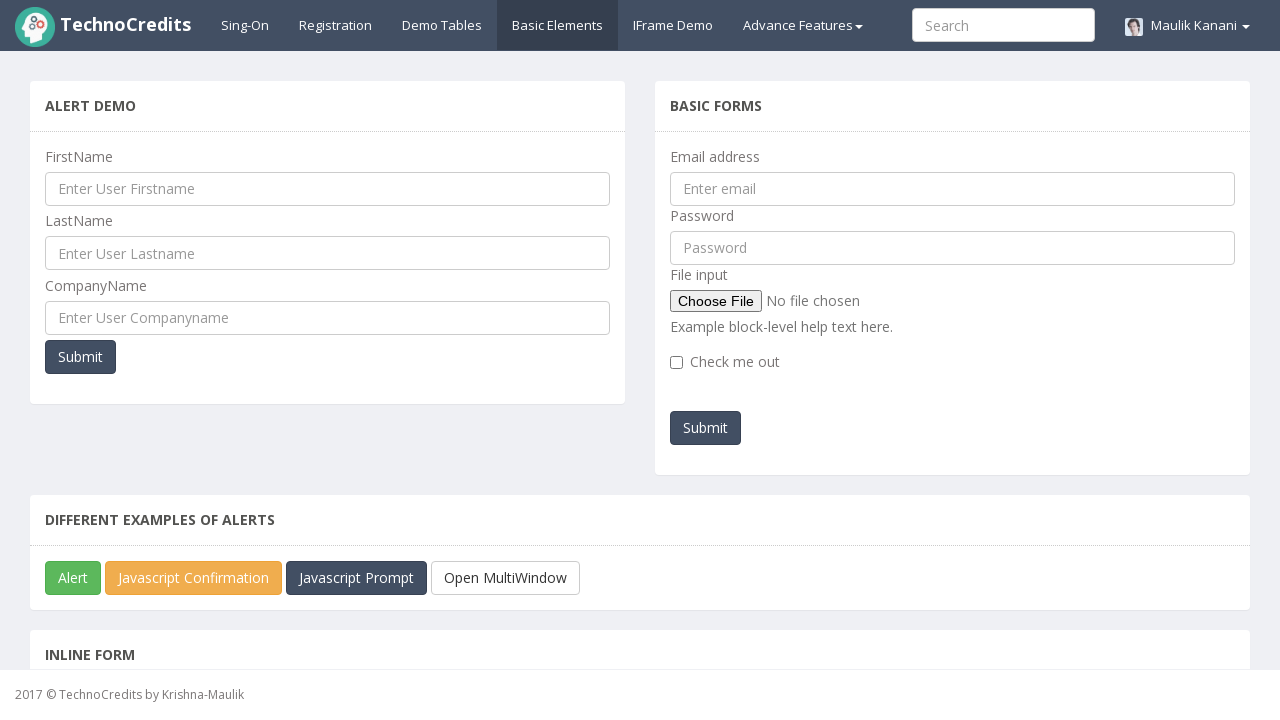

Filled textarea field with sample text for testing functionality on textarea
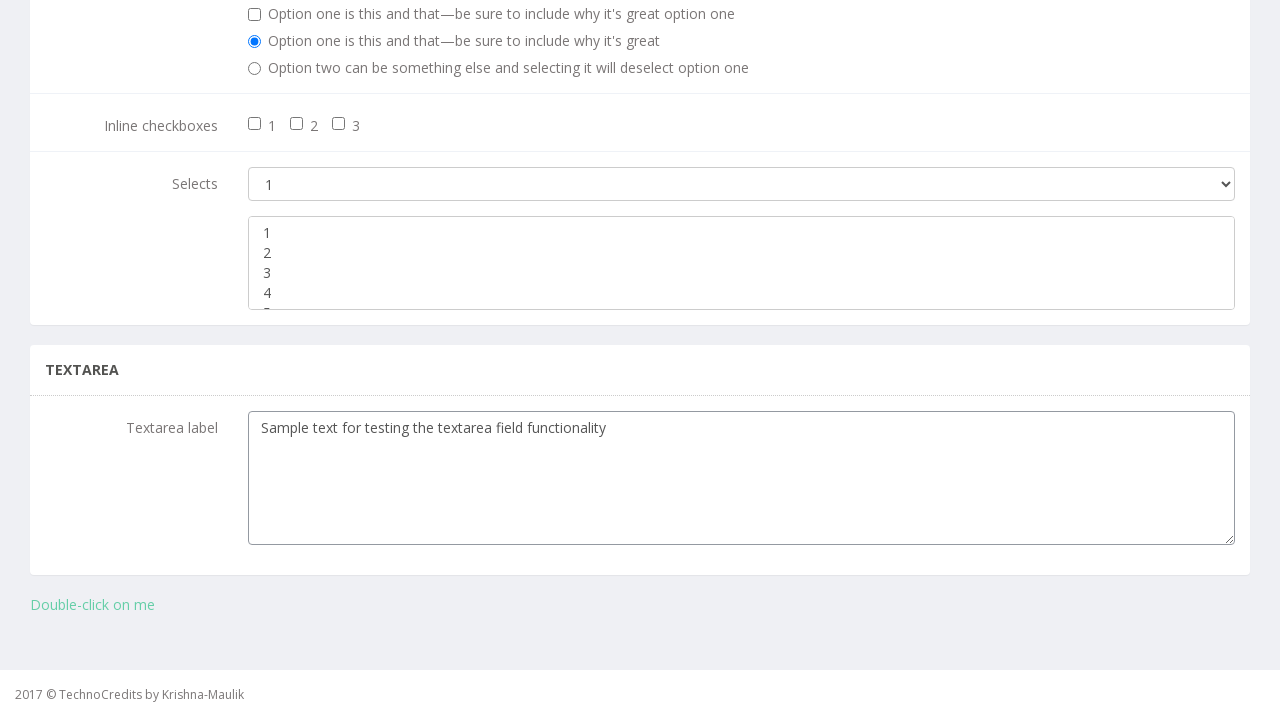

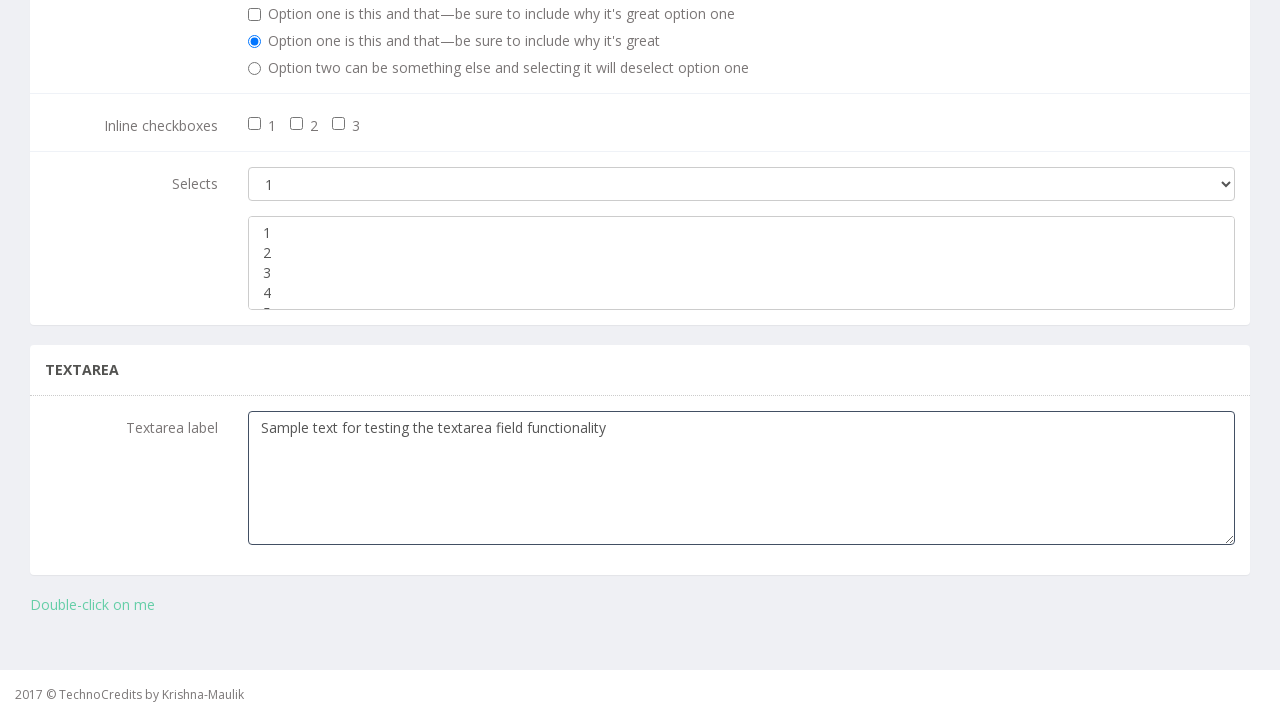